Navigates to the OrangeHRM demo site and verifies that the page title contains "Orange"

Starting URL: https://opensource-demo.orangehrmlive.com/

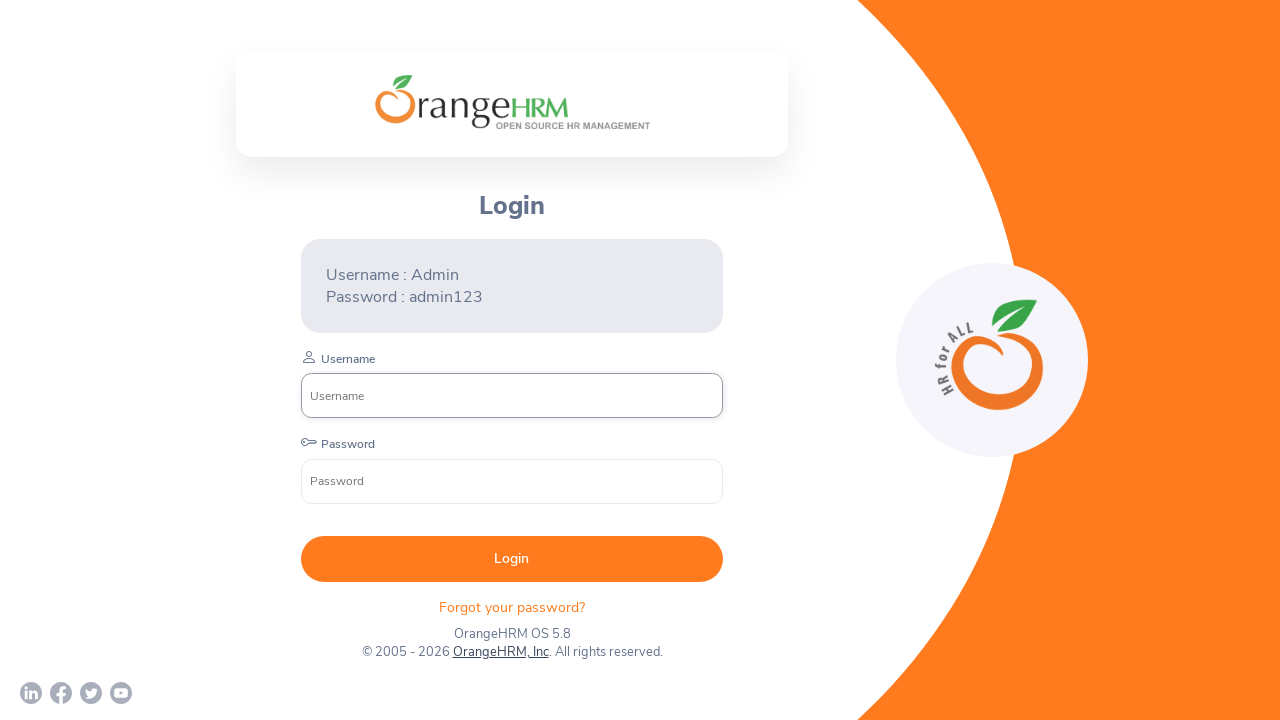

Navigated to OrangeHRM demo site
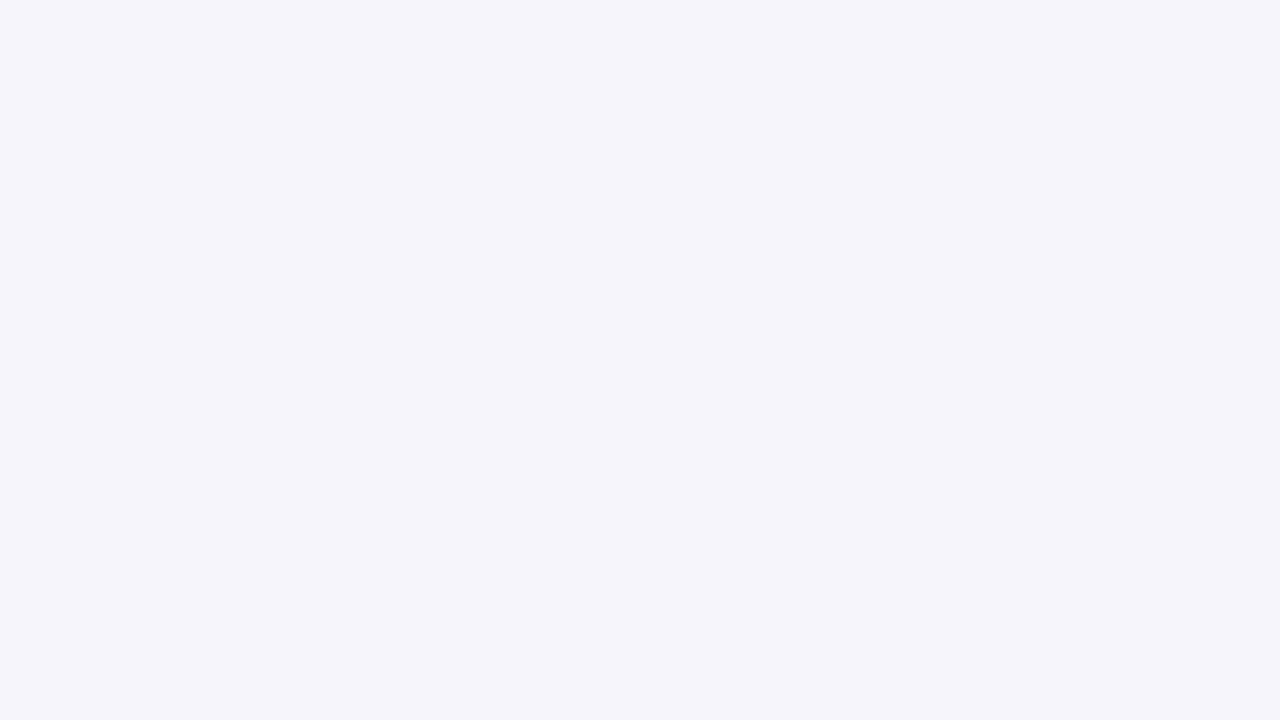

Page DOM content loaded
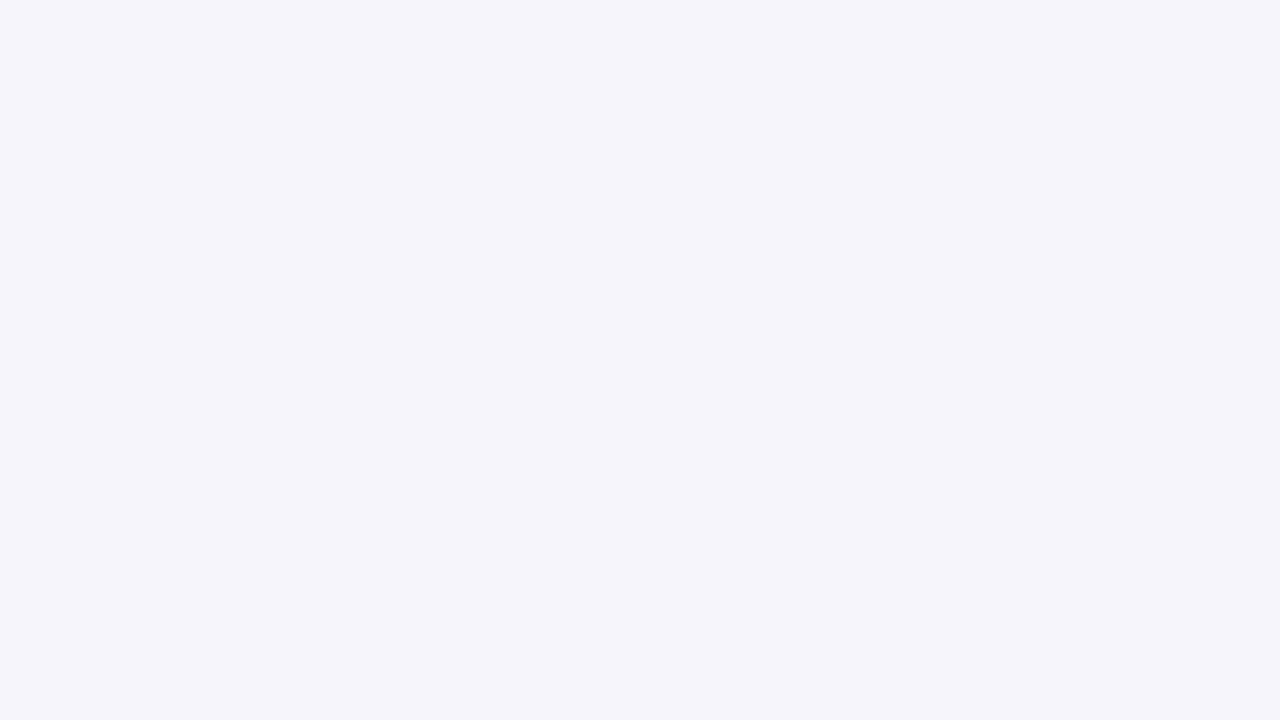

Verified page title contains 'Orange'
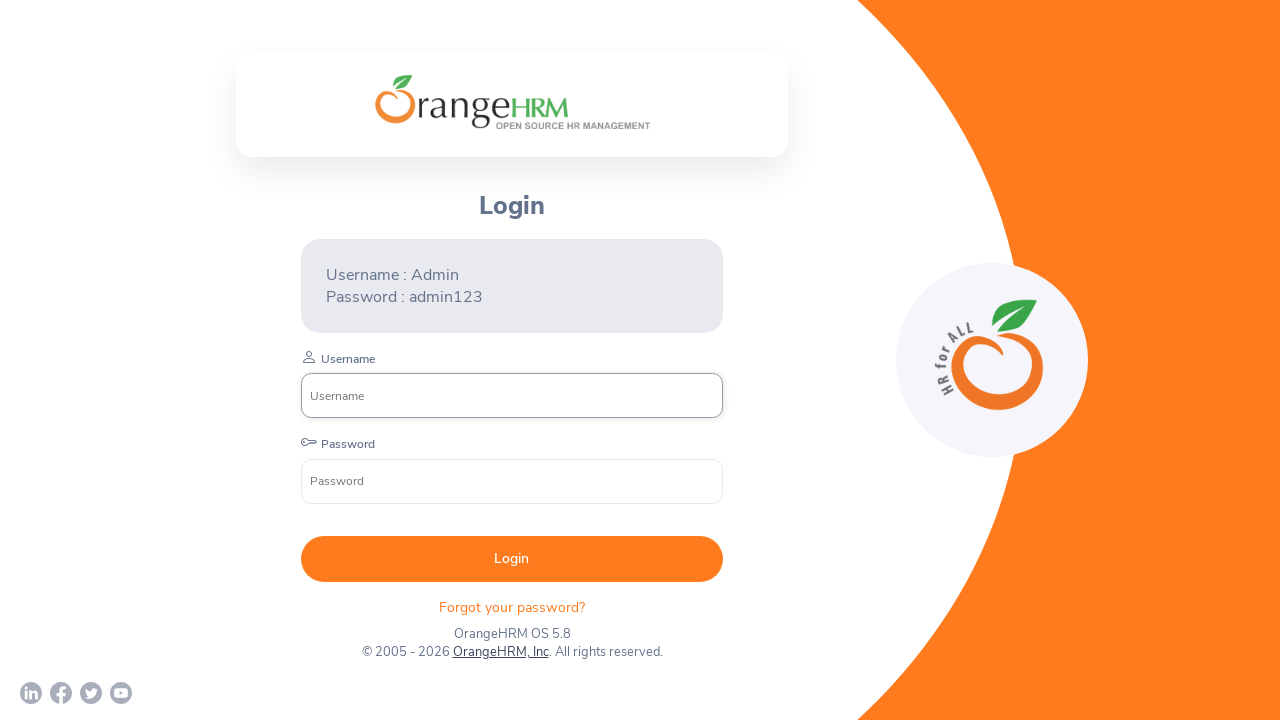

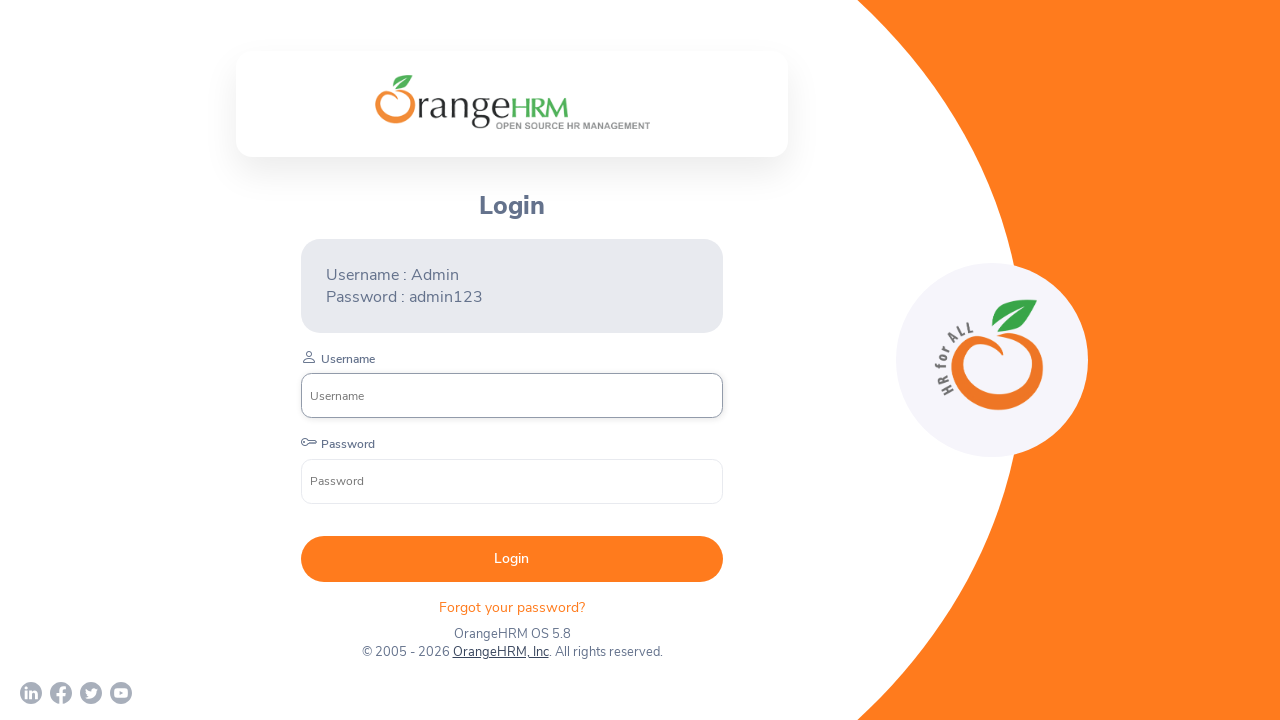